Navigates to the WebdriverIO guinea pig test page and verifies that an element with class 'findme' is present on the page

Starting URL: https://guinea-pig.webdriver.io/

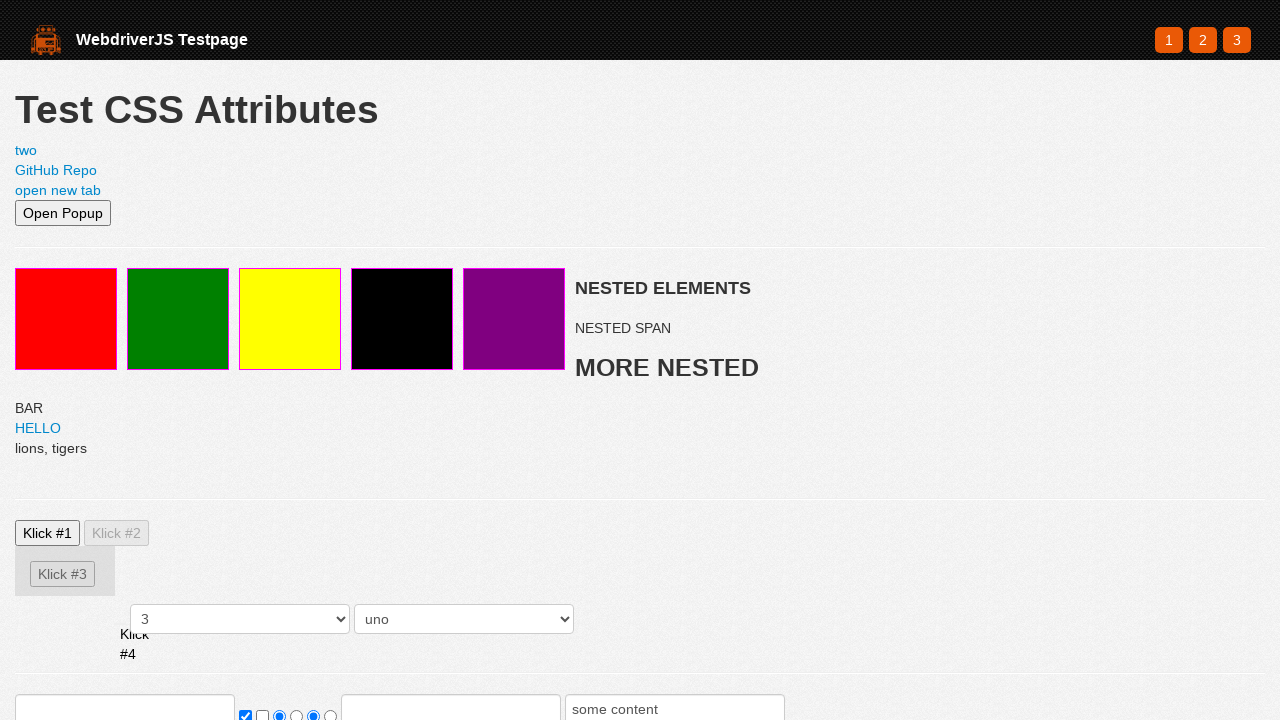

Navigated to WebdriverIO guinea pig test page
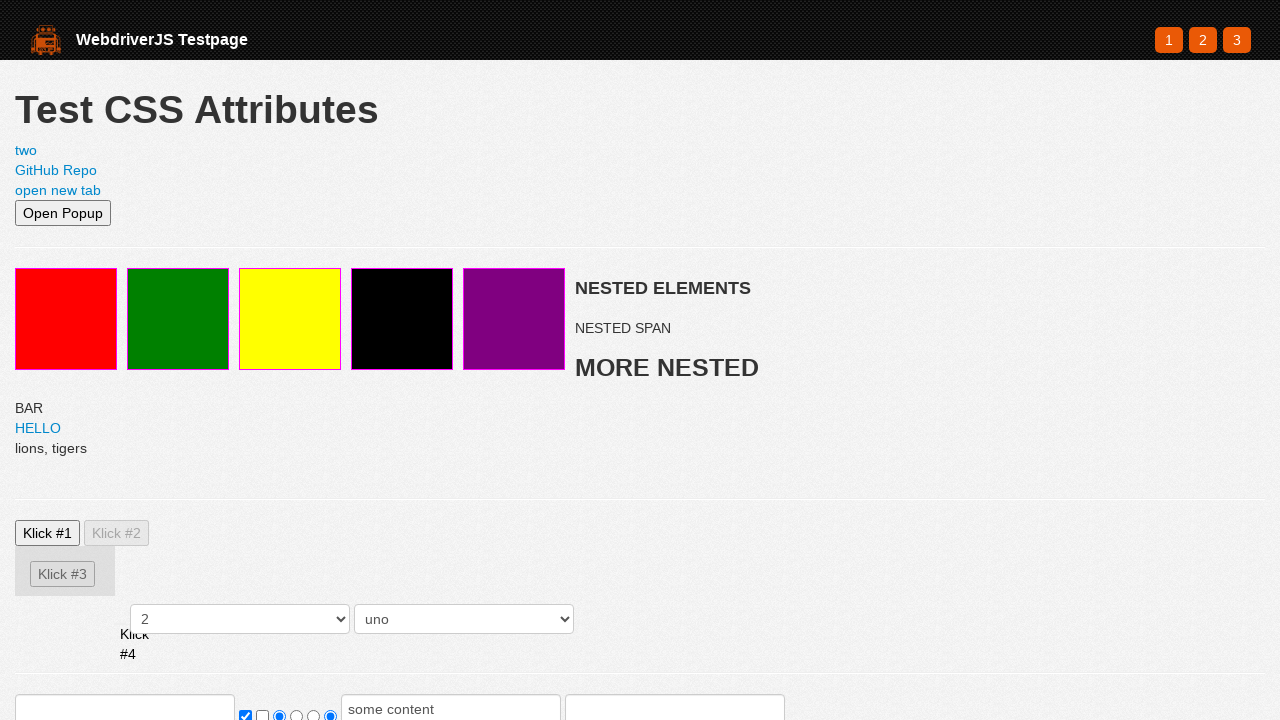

Element with class 'findme' is present and visible on the page
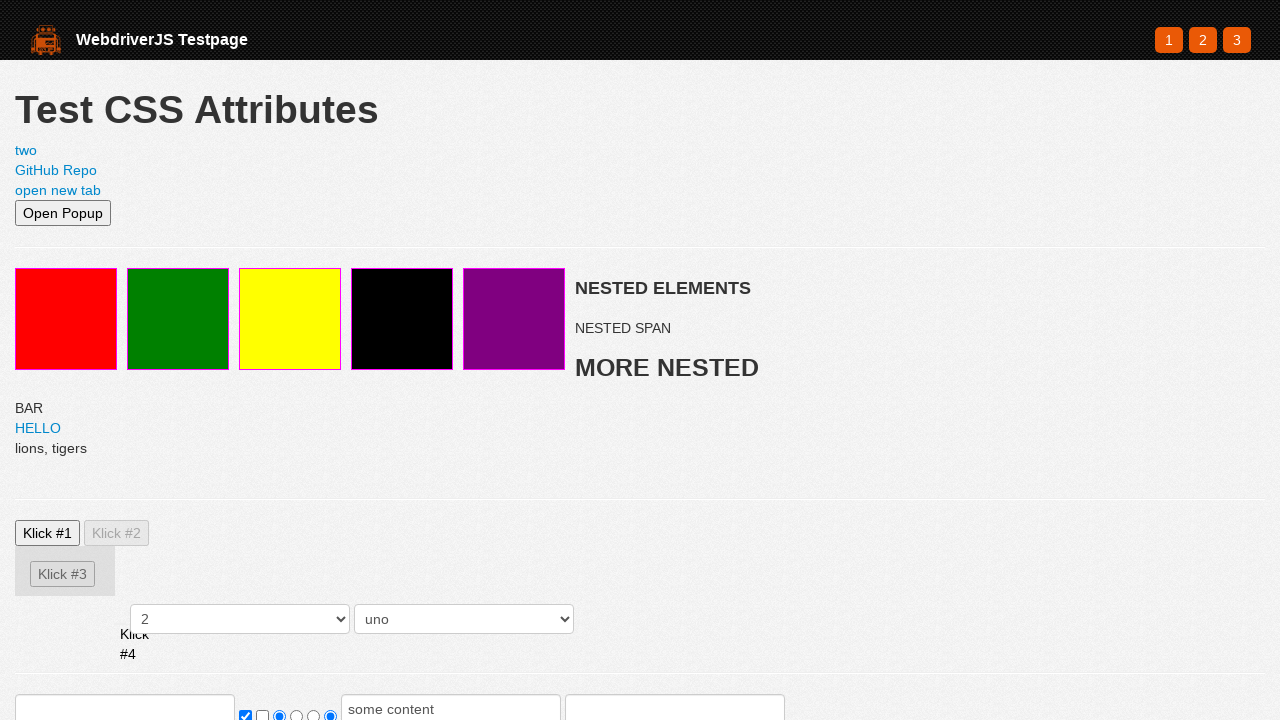

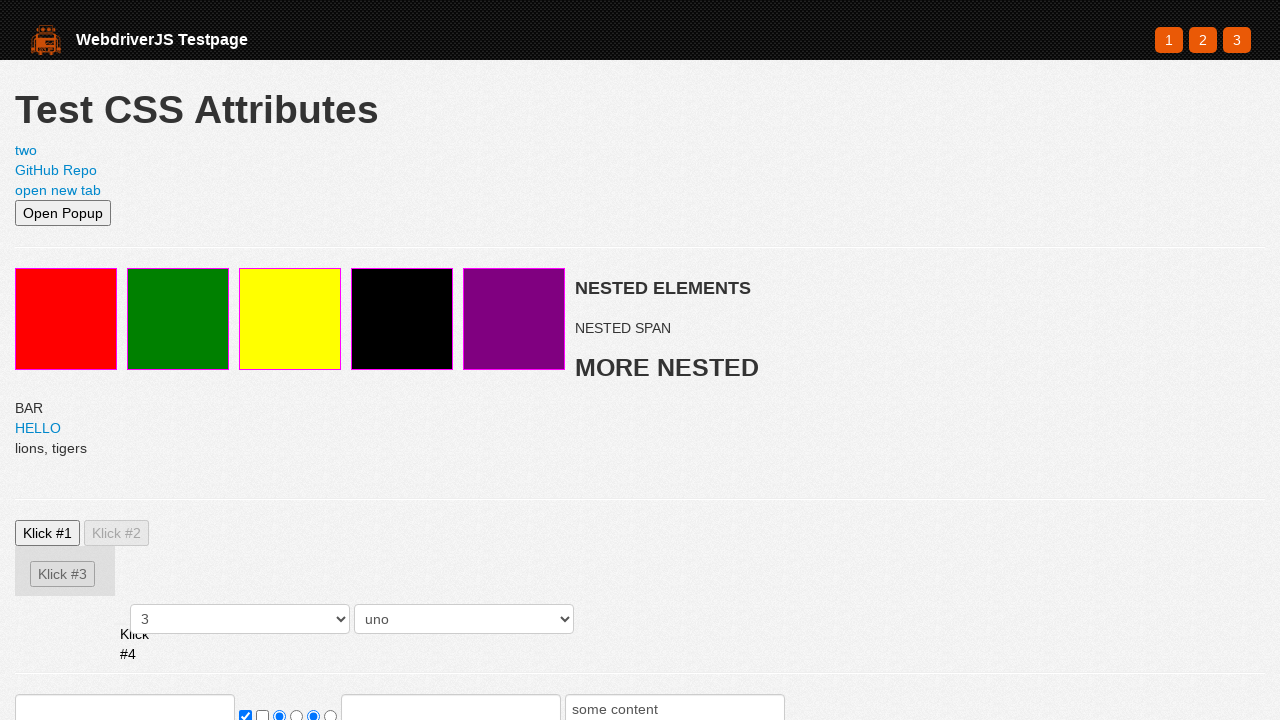